Tests an e-commerce demo page by verifying UI elements are displayed (search field, banner, product grid), filtering products by black color, and clicking on the first filtered product to verify the product detail page loads correctly.

Starting URL: https://demo.applitools.com/gridHackathonV2.html

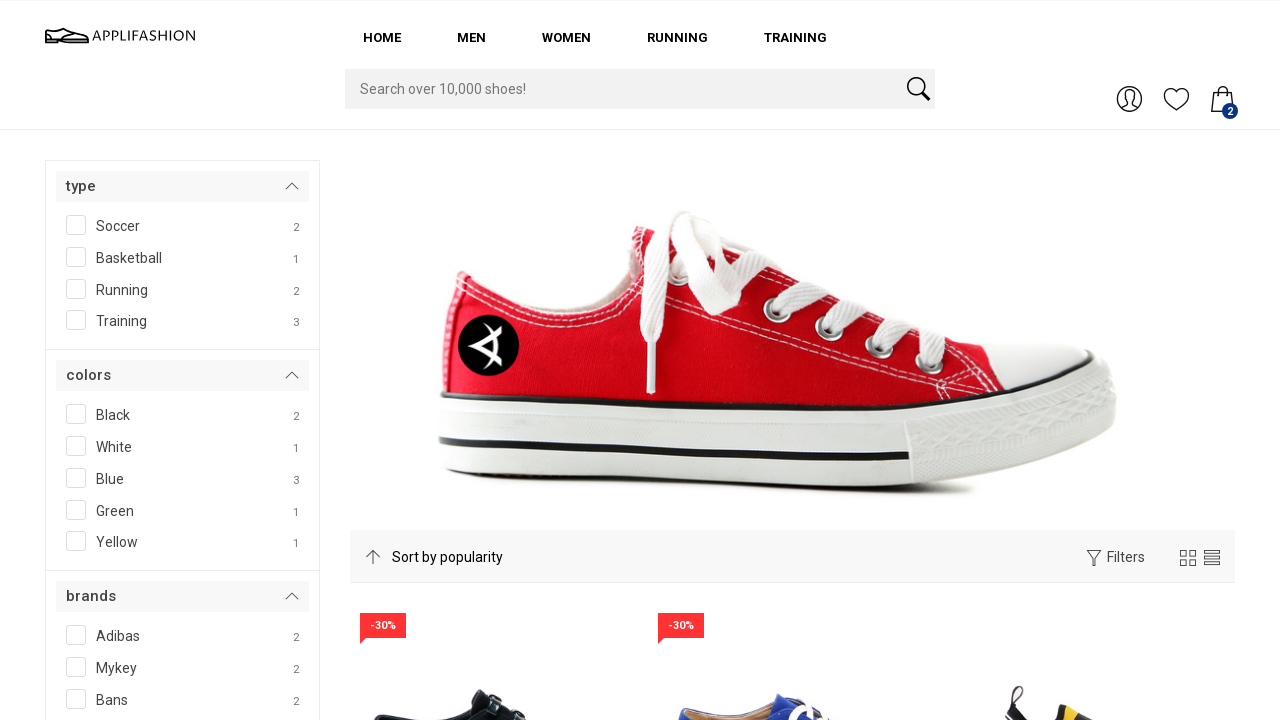

Set viewport size to 900x700
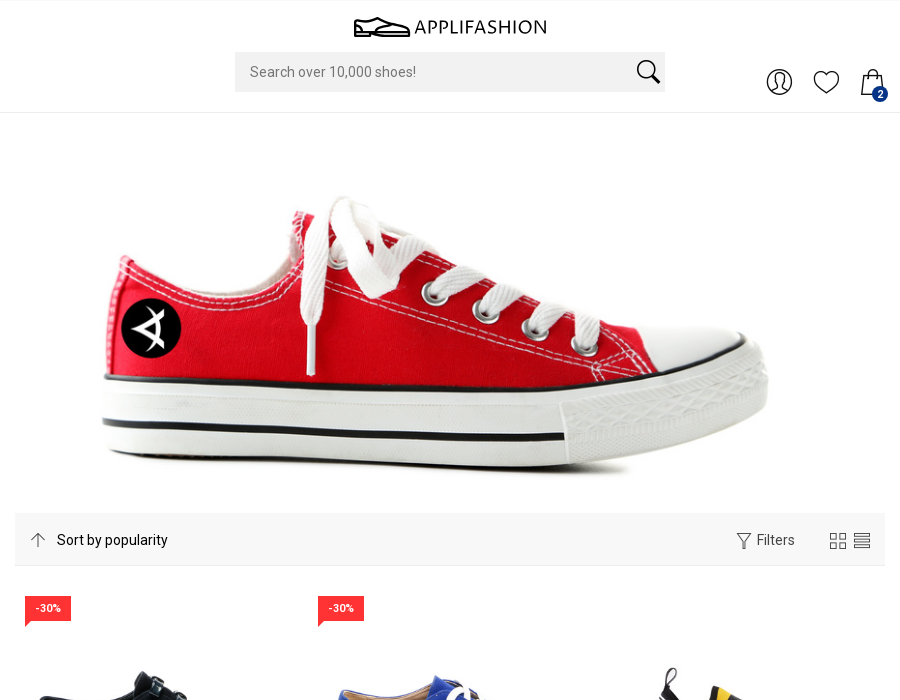

Search field is displayed
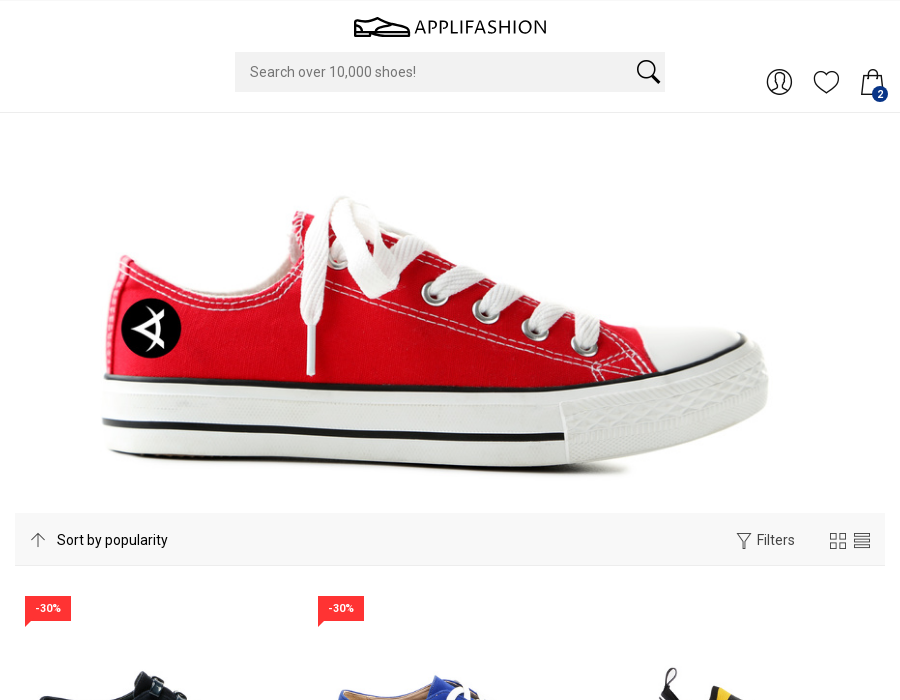

Top banner is displayed
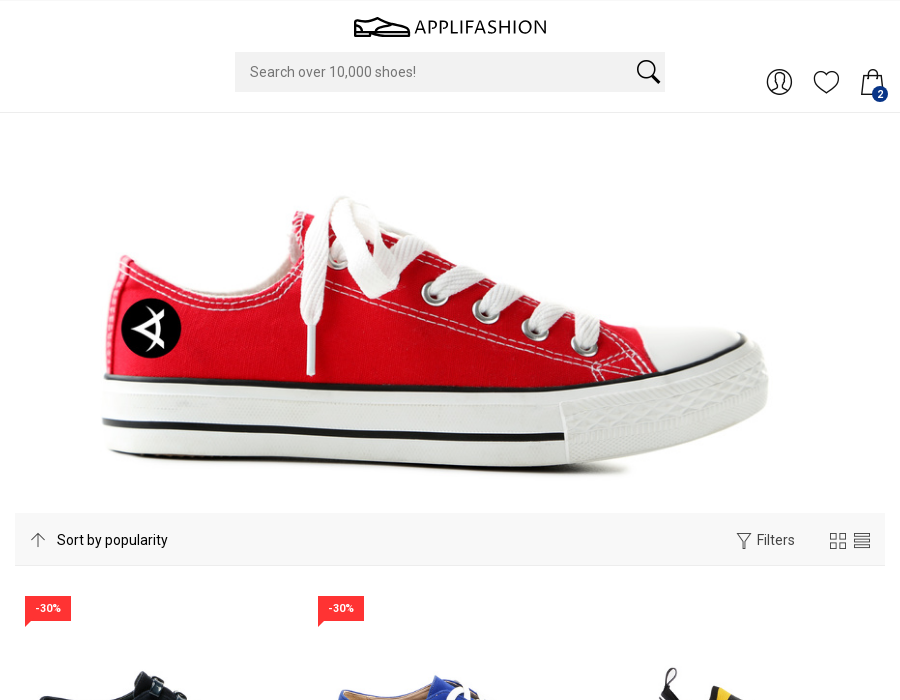

Scrolled to product grid
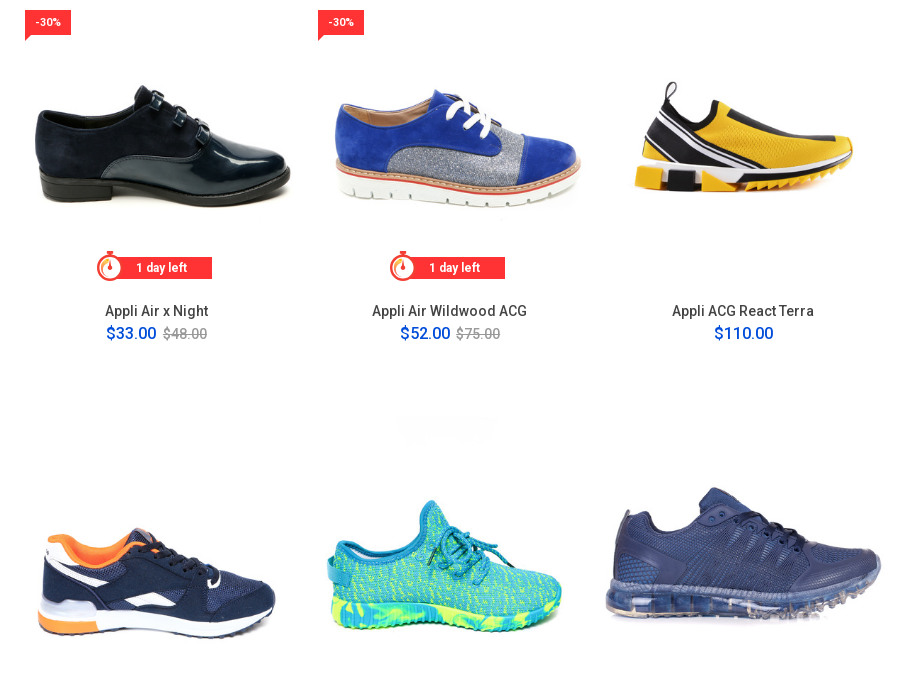

Product grid is displayed
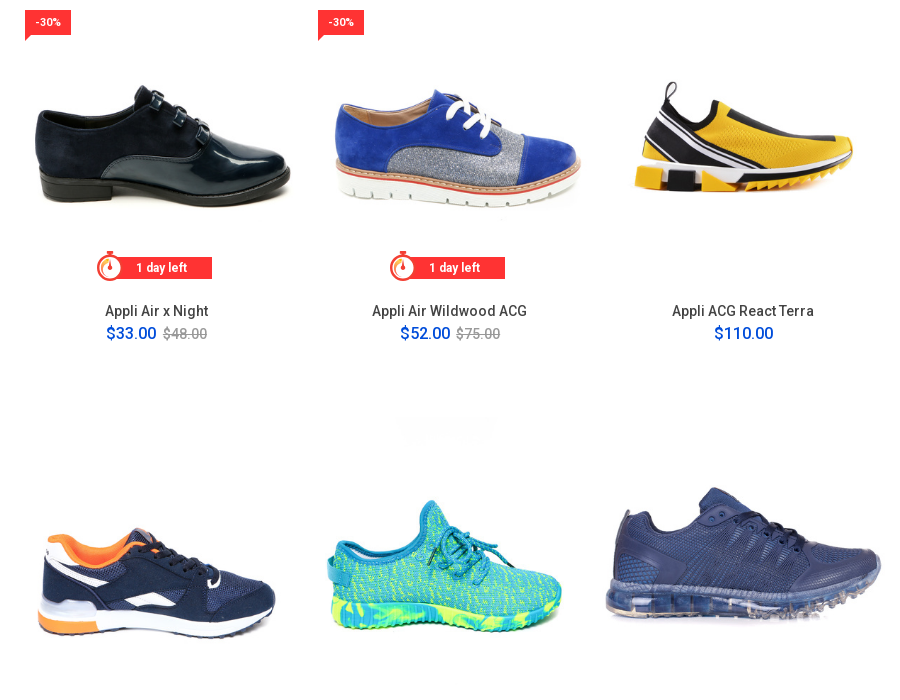

Filter icon is displayed
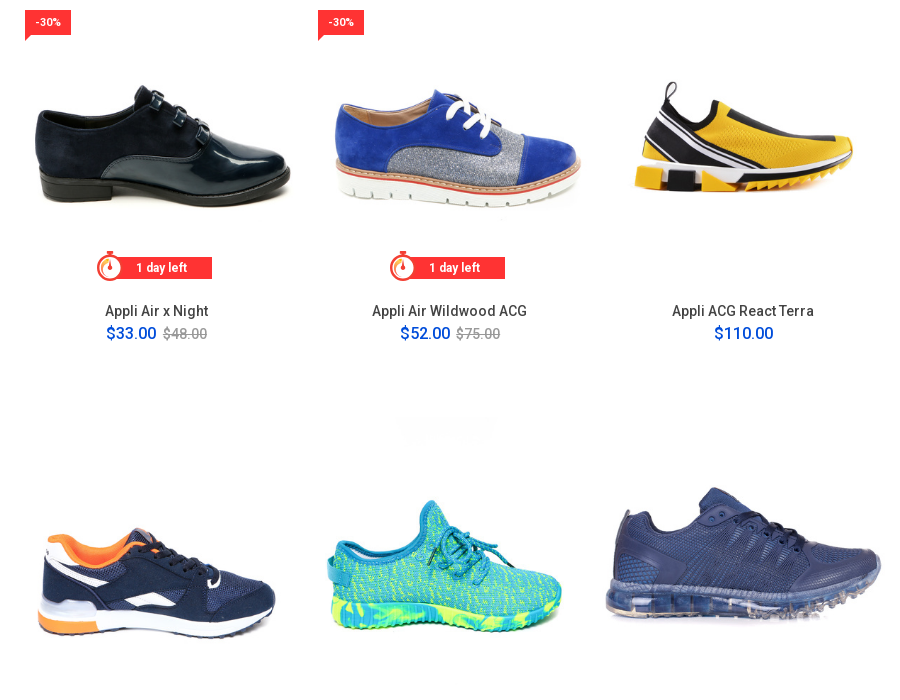

Clicked filter icon at (744, 350) on #ti-filter
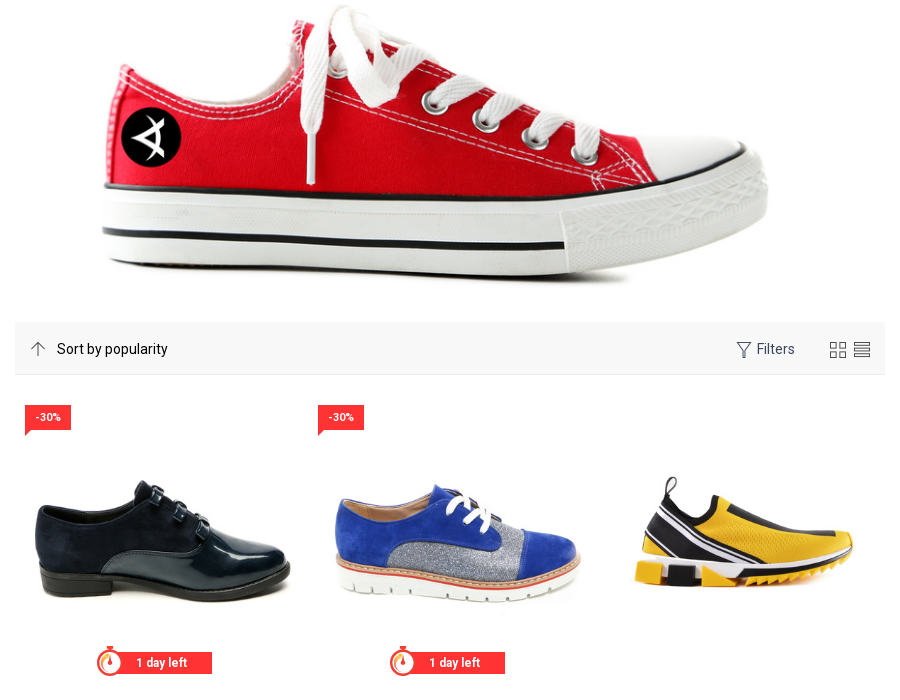

Filter column appeared
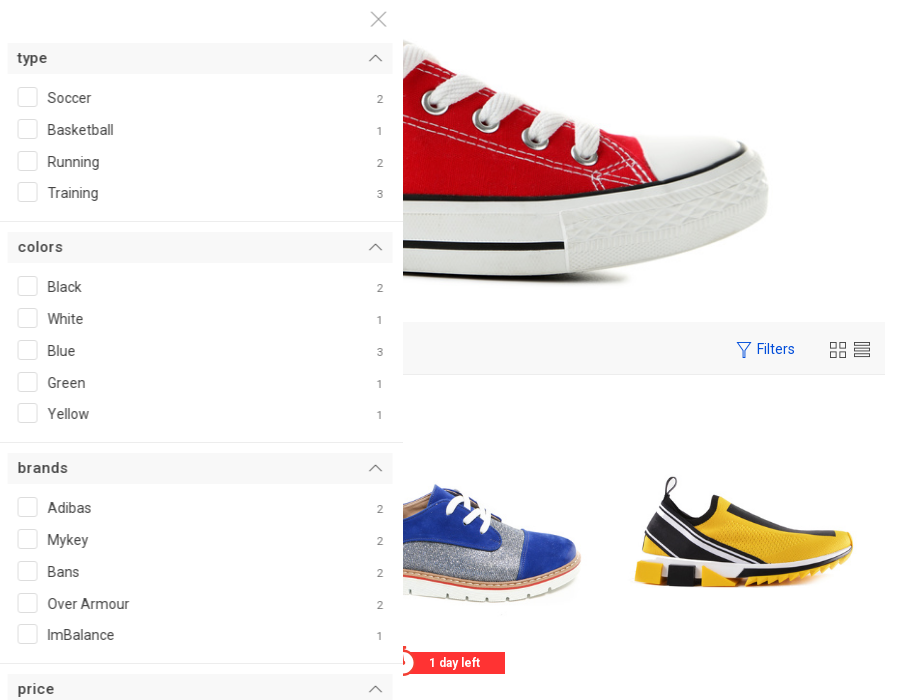

Clicked Black color checkbox at (202, 288) on .container_check >> nth=4
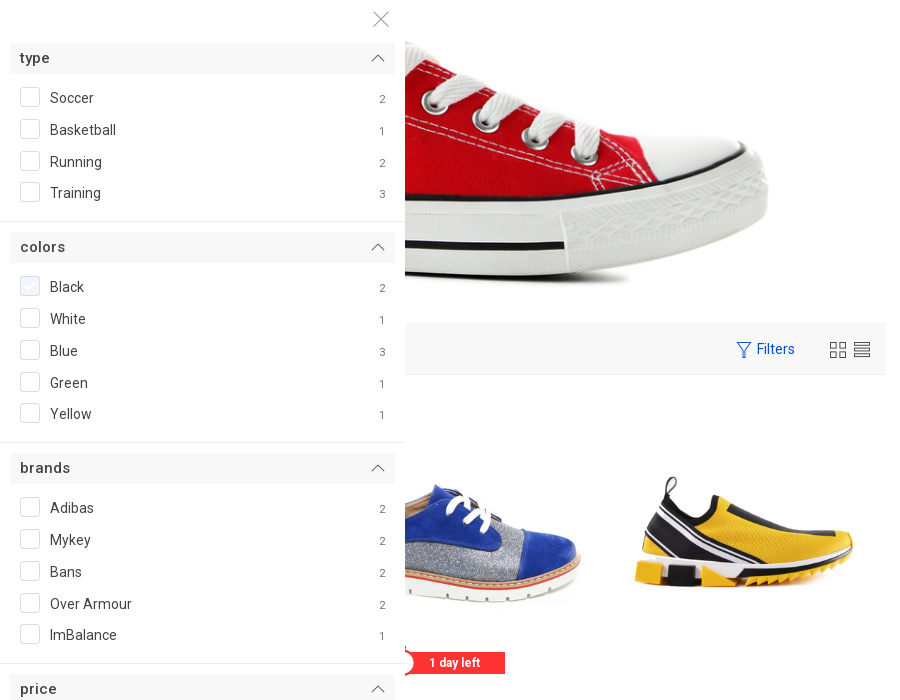

Filter button is ready
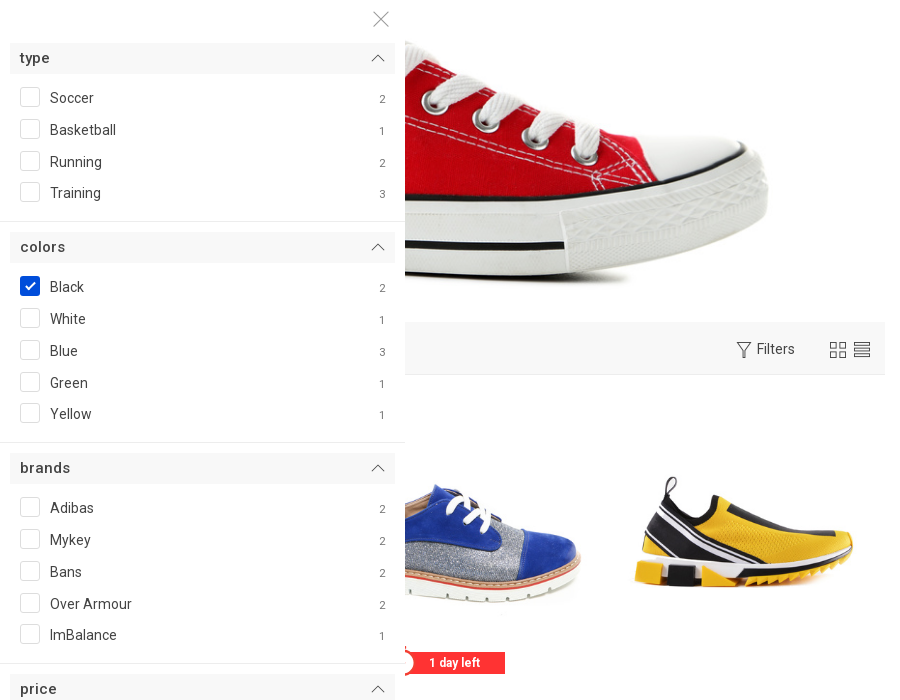

Clicked filter button to apply Black color filter at (57, 665) on #filterBtn
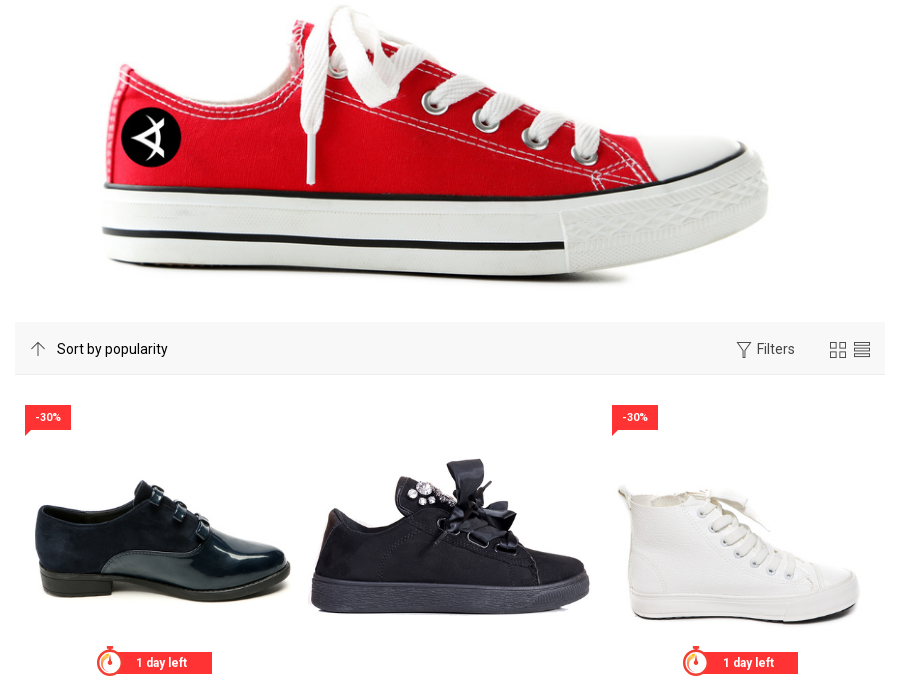

Waited 2 seconds for filtered results to load
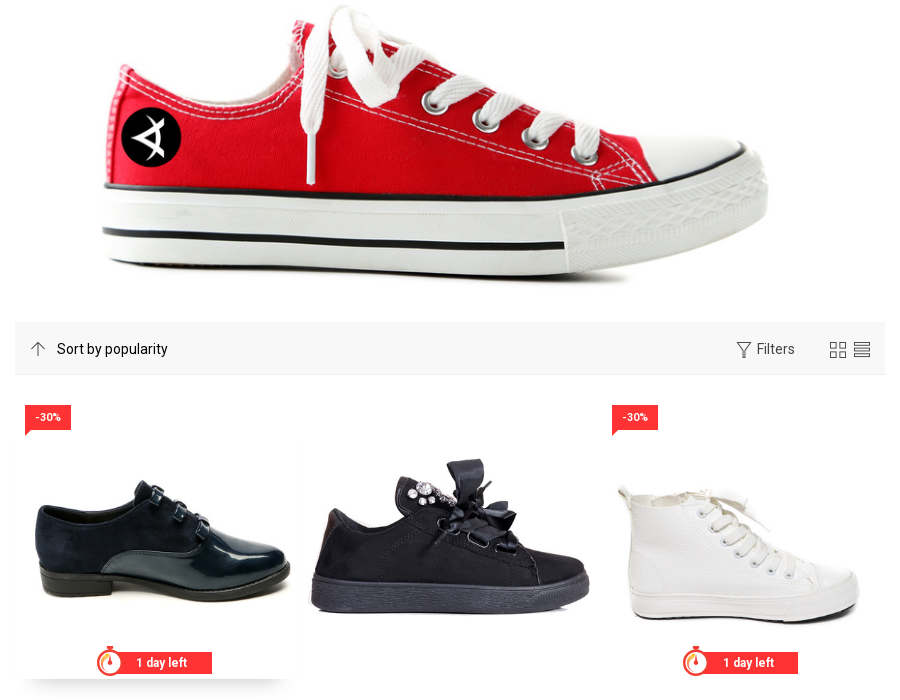

Clicked on first product in filtered grid at (157, 537) on .grid_item >> nth=0 >> a >> nth=0
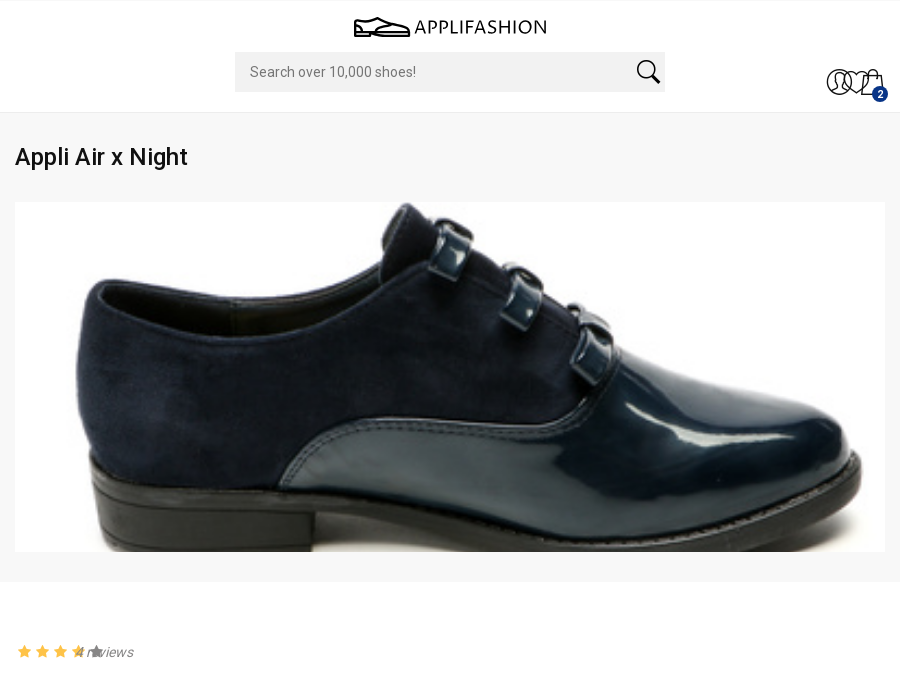

Product detail page header is displayed
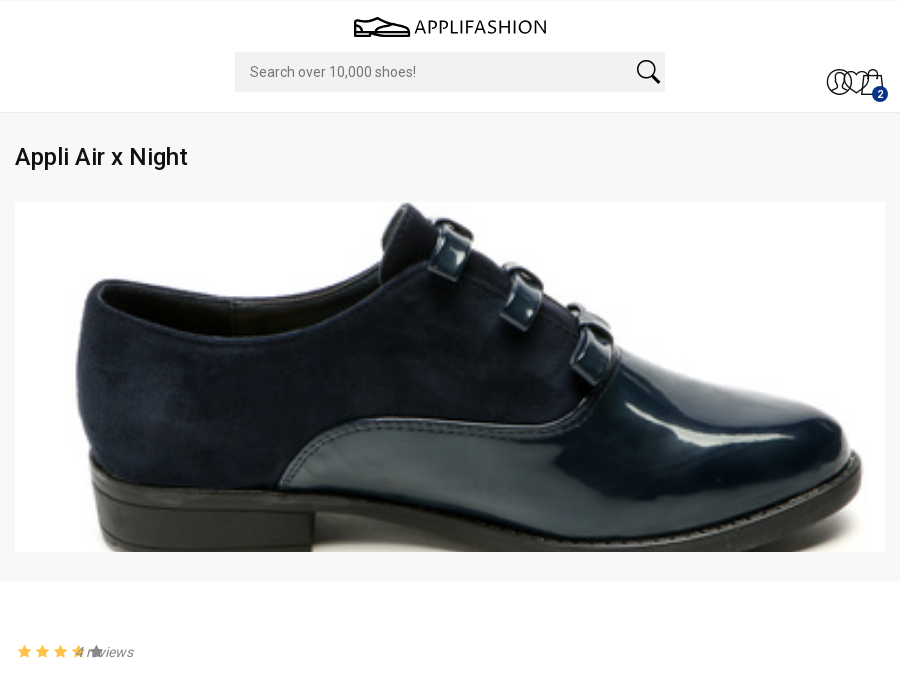

Product name 'Appli Air x Night' verified on product detail page
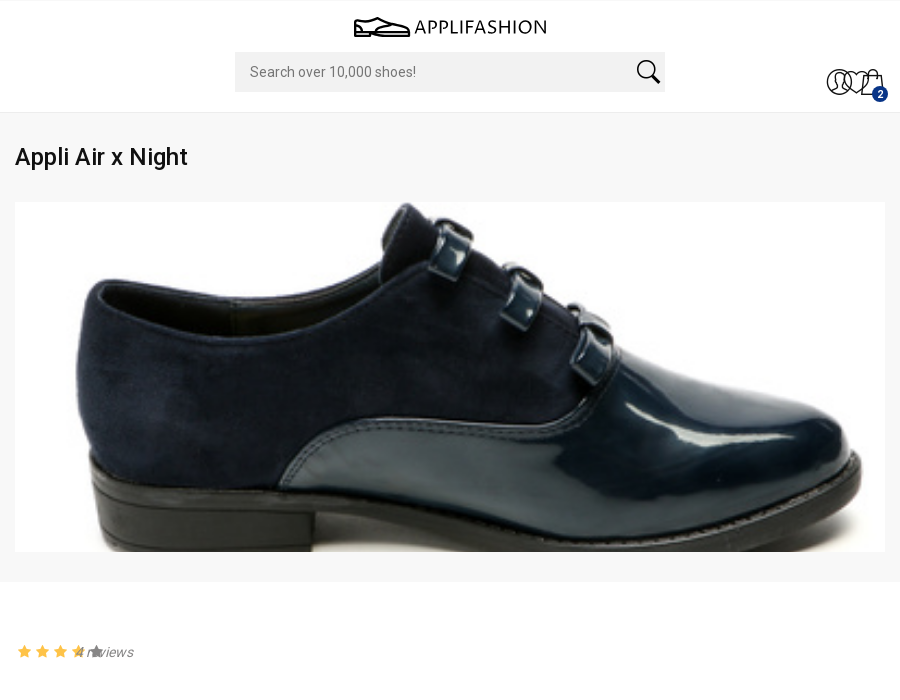

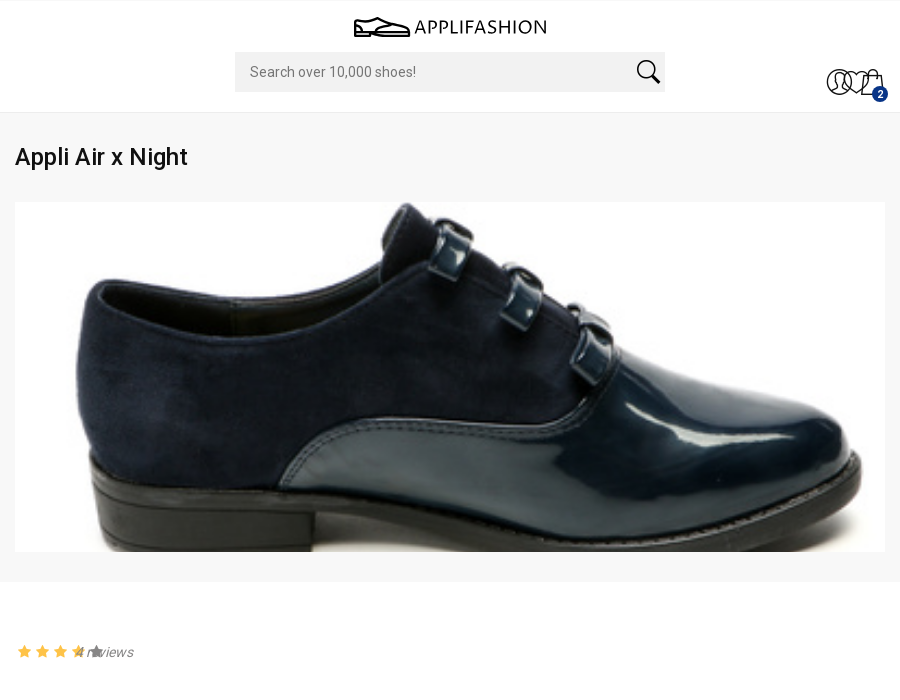